Tests drag-and-drop functionality by dragging an element onto a droppable target within an iframe on the jQuery UI demo page

Starting URL: https://jqueryui.com/droppable/

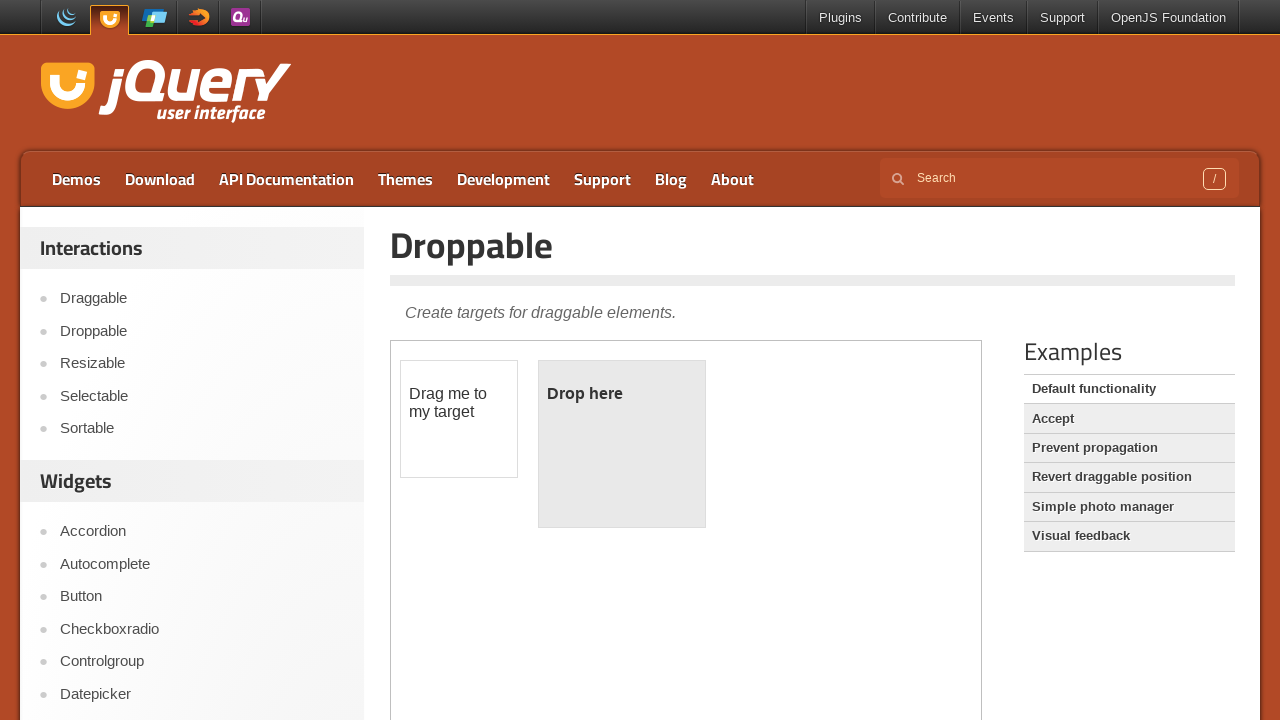

Located iframe containing drag-drop demo
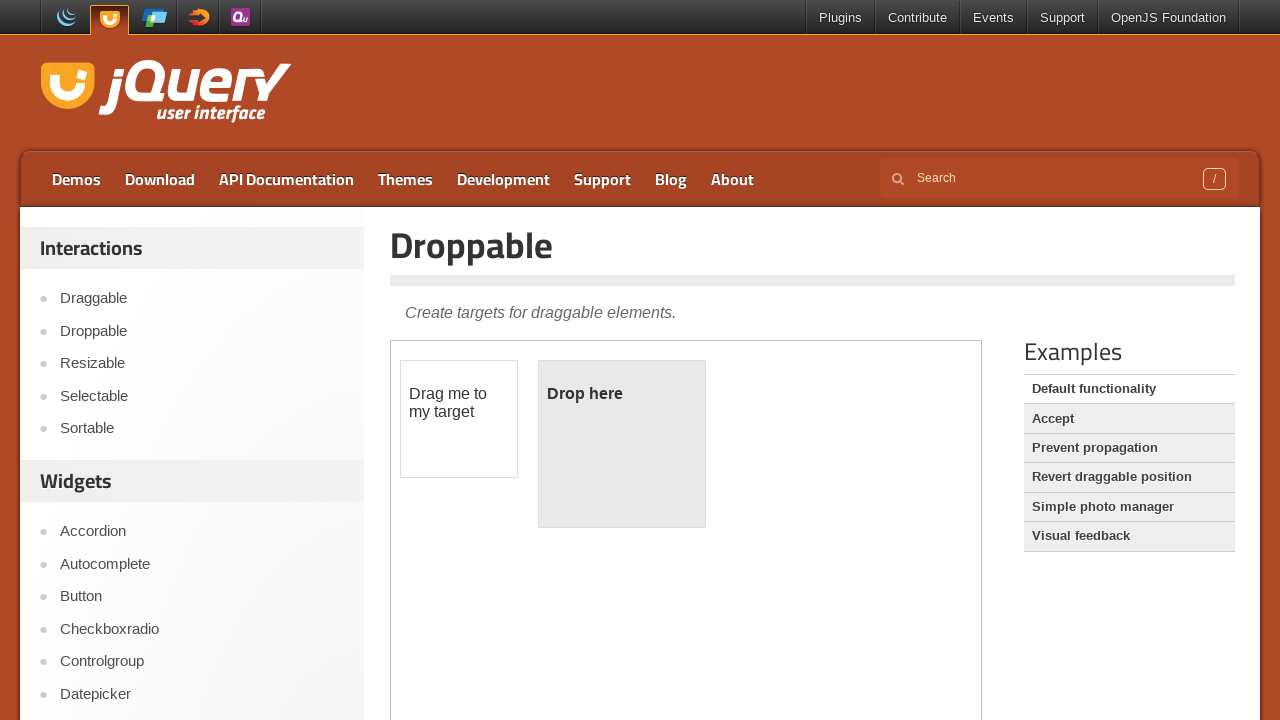

Located draggable element within iframe
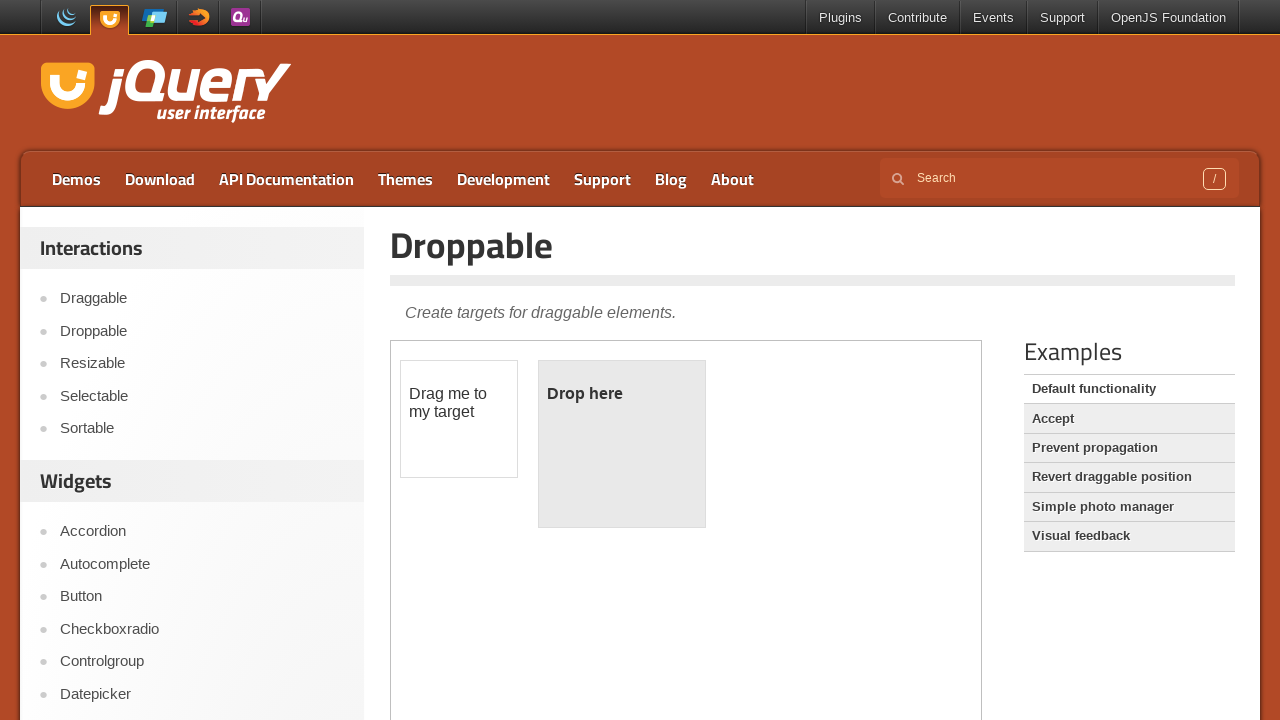

Located droppable target element within iframe
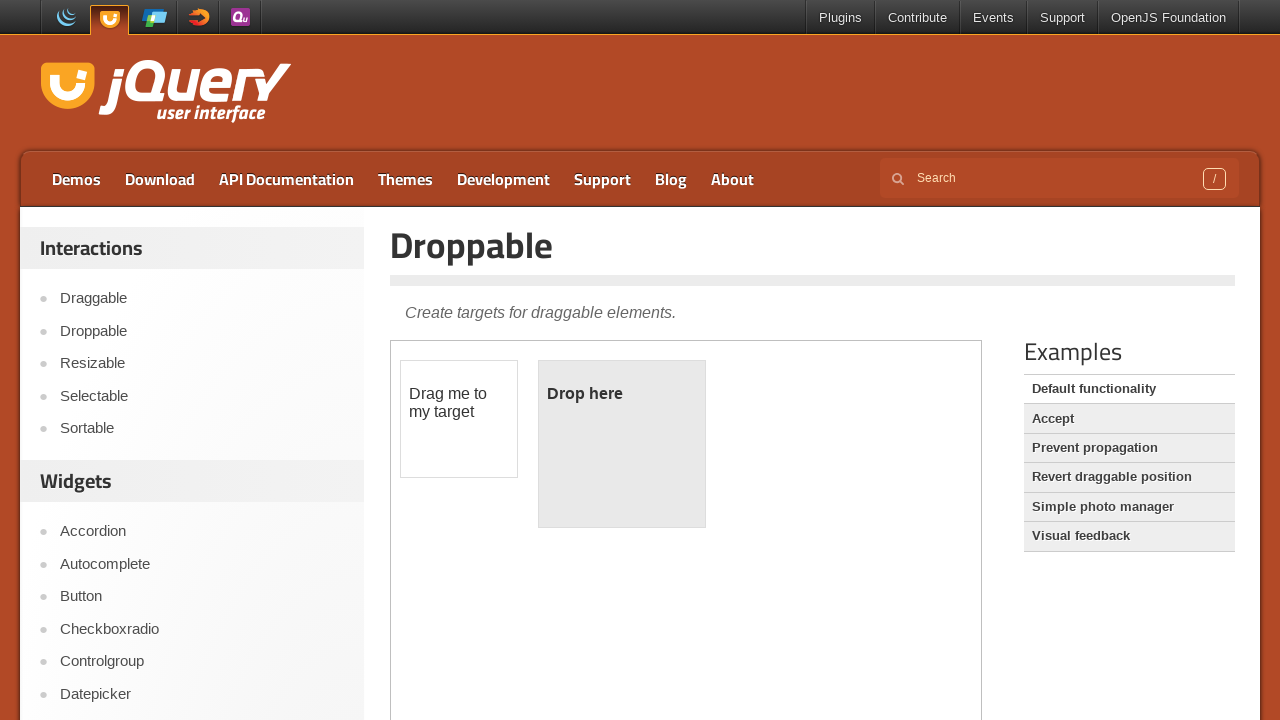

Dragged element onto droppable target at (622, 444)
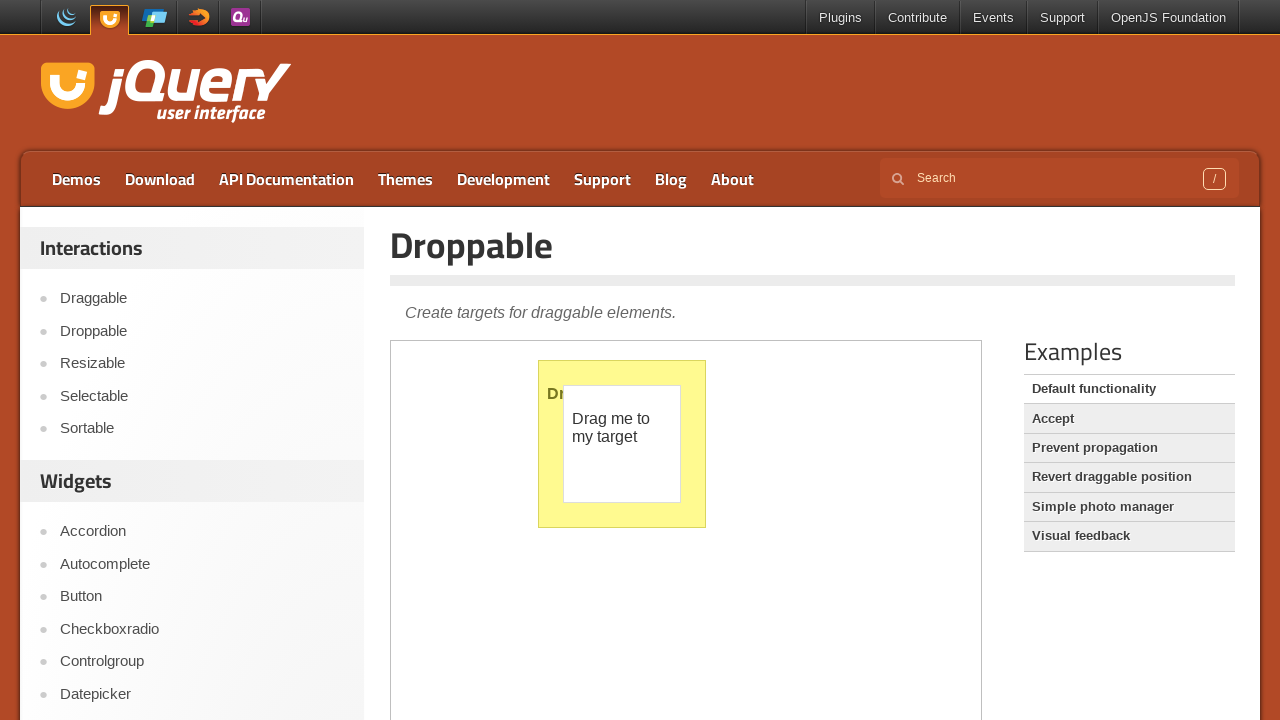

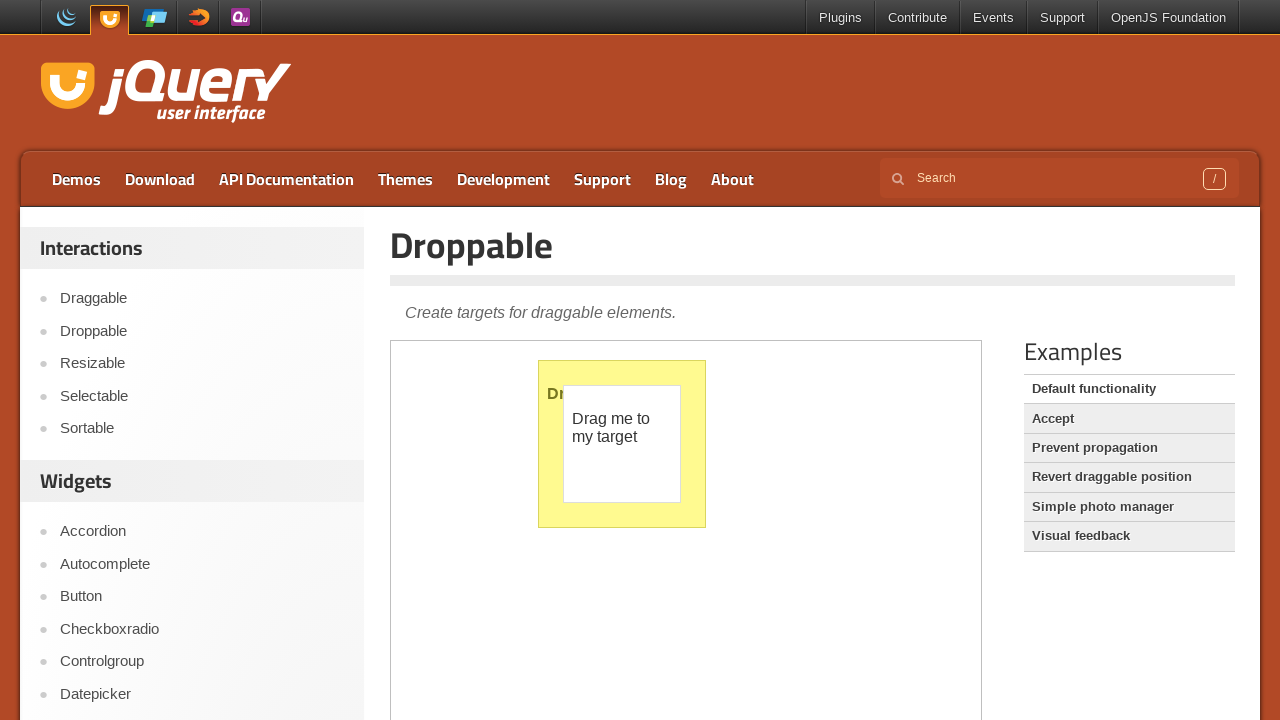